Tests visibility of delayed 'Hello' text element using a sleep wait strategy

Starting URL: https://teserat.github.io/welcome/

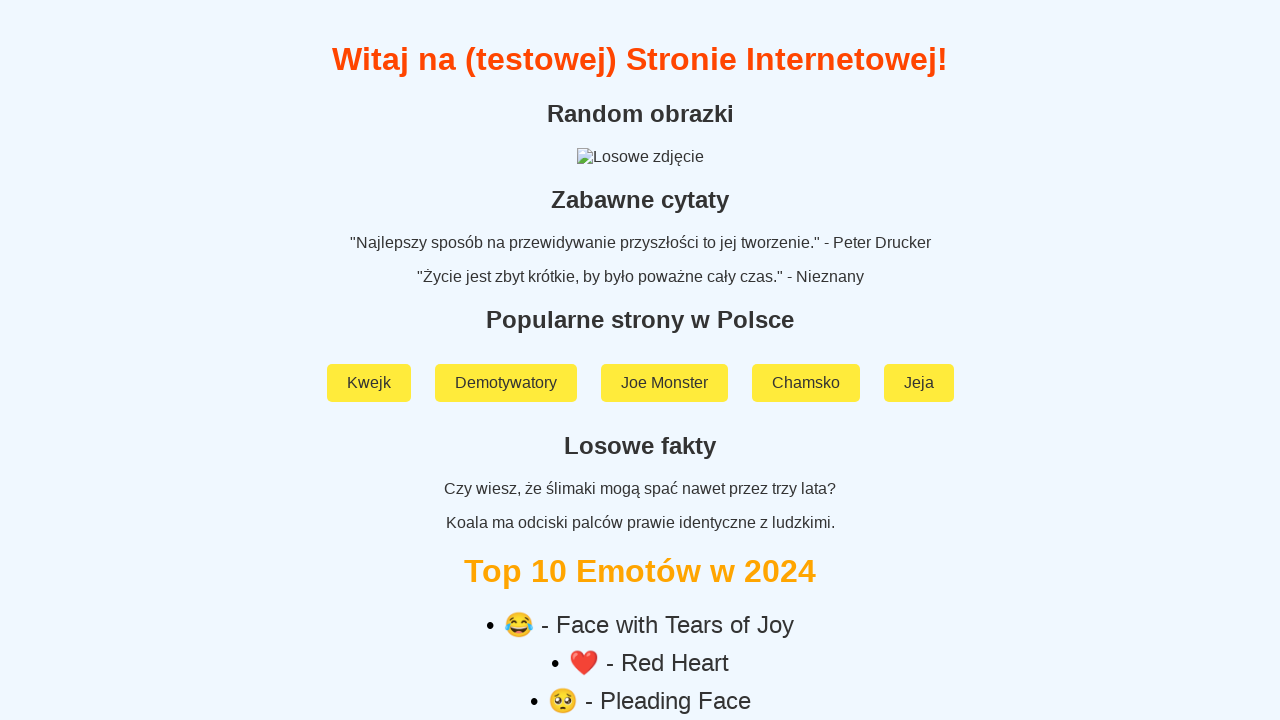

Clicked on 'Rozchodniak' link at (640, 592) on a:text('Rozchodniak')
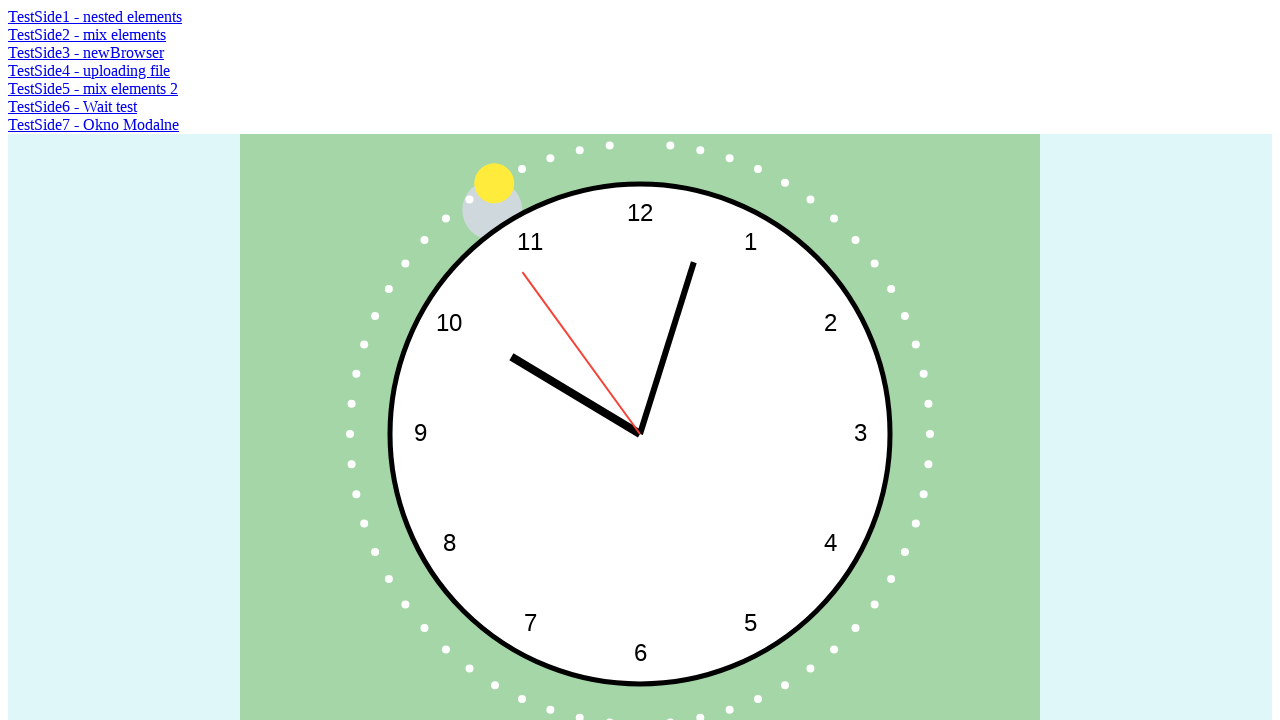

Clicked on 'TestSide6 - Wait test' link at (72, 106) on a:text('TestSide6 - Wait test')
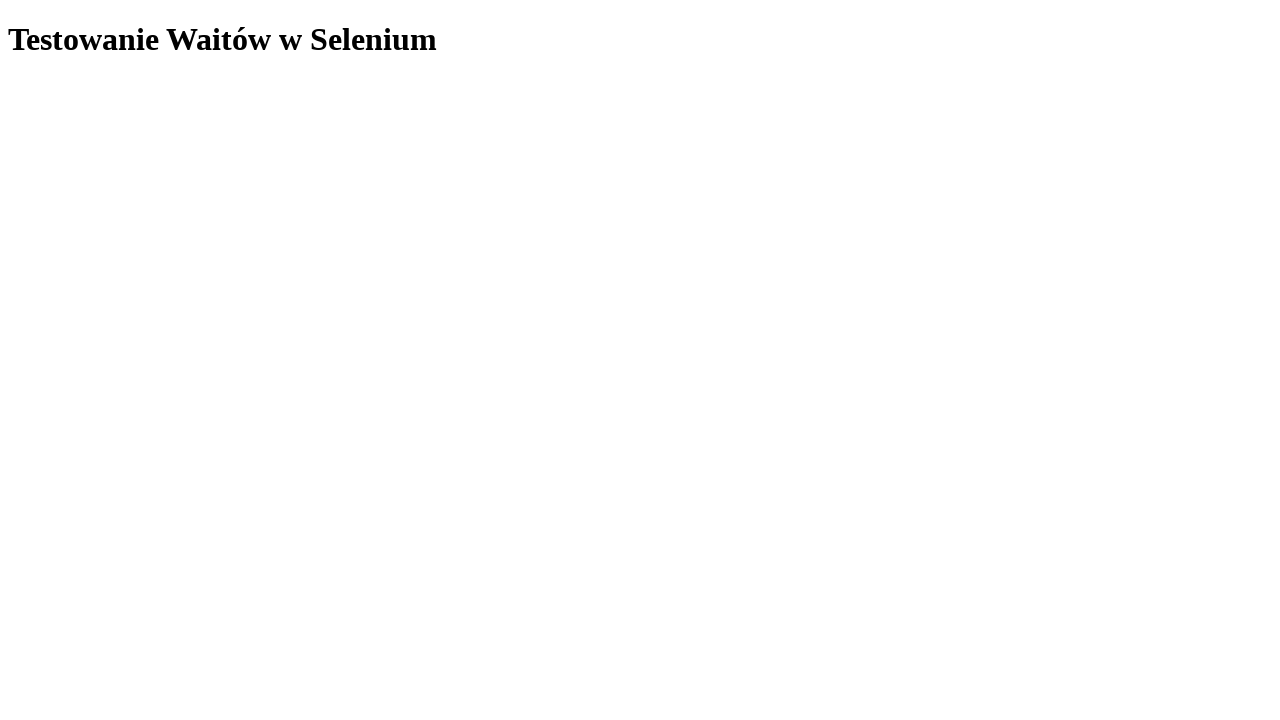

Waited for 'Hello' text element to appear (timeout: 10000ms)
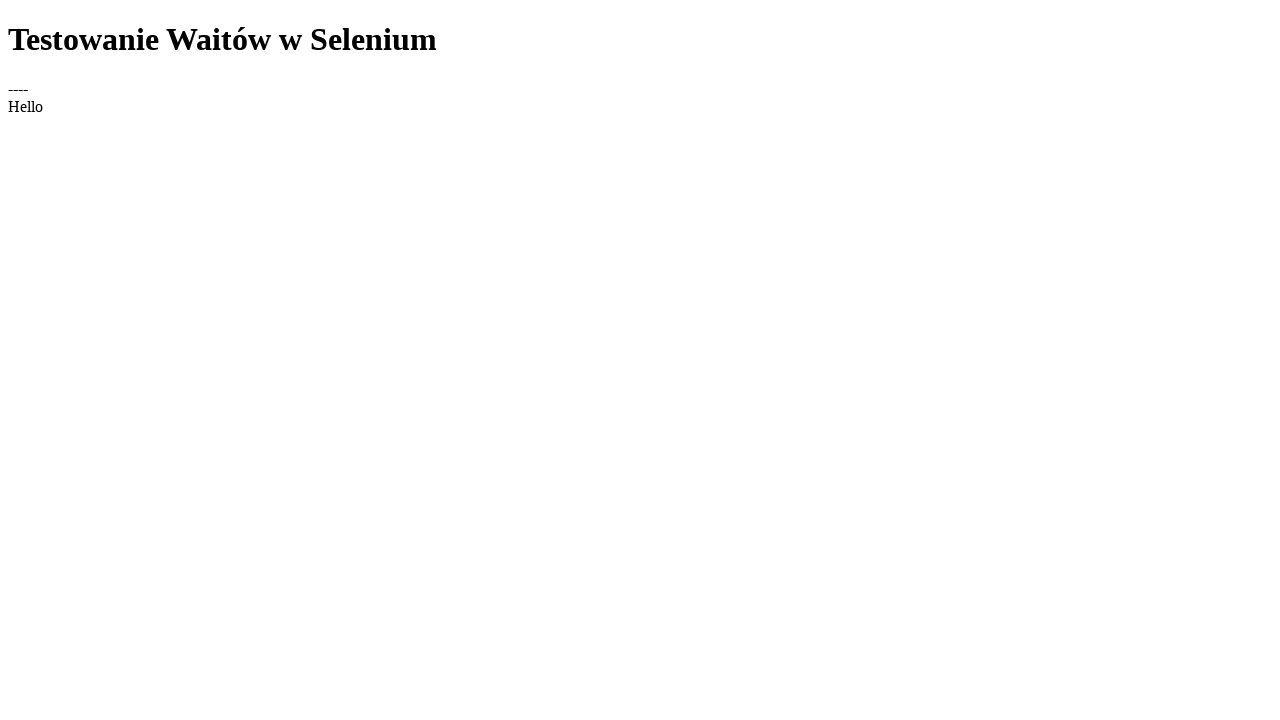

Located 'Hello' element
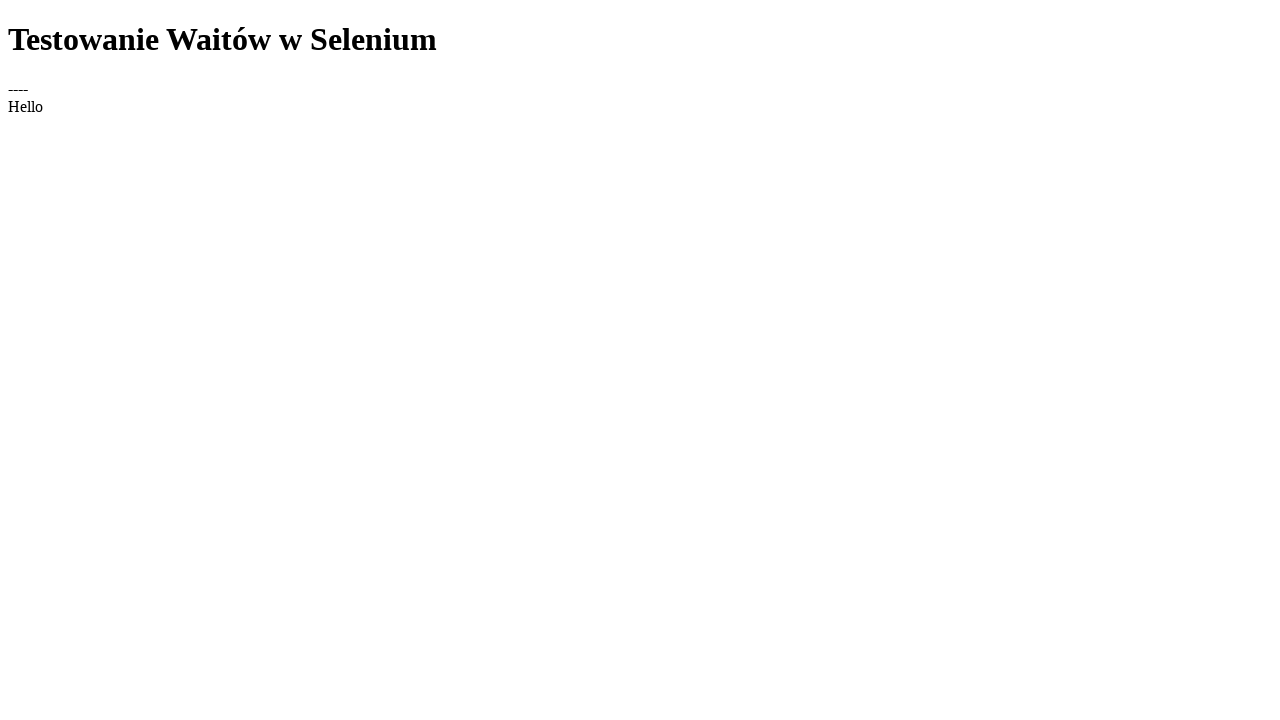

Verified 'Hello' element text content matches expected value
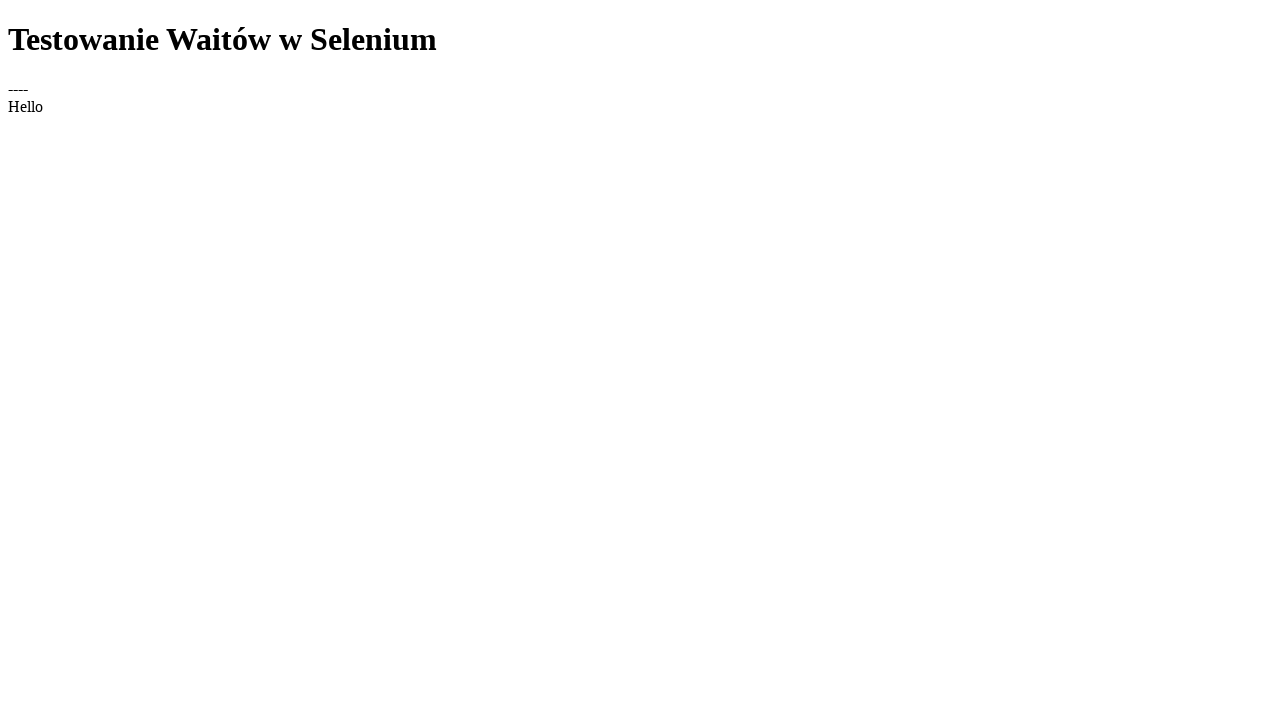

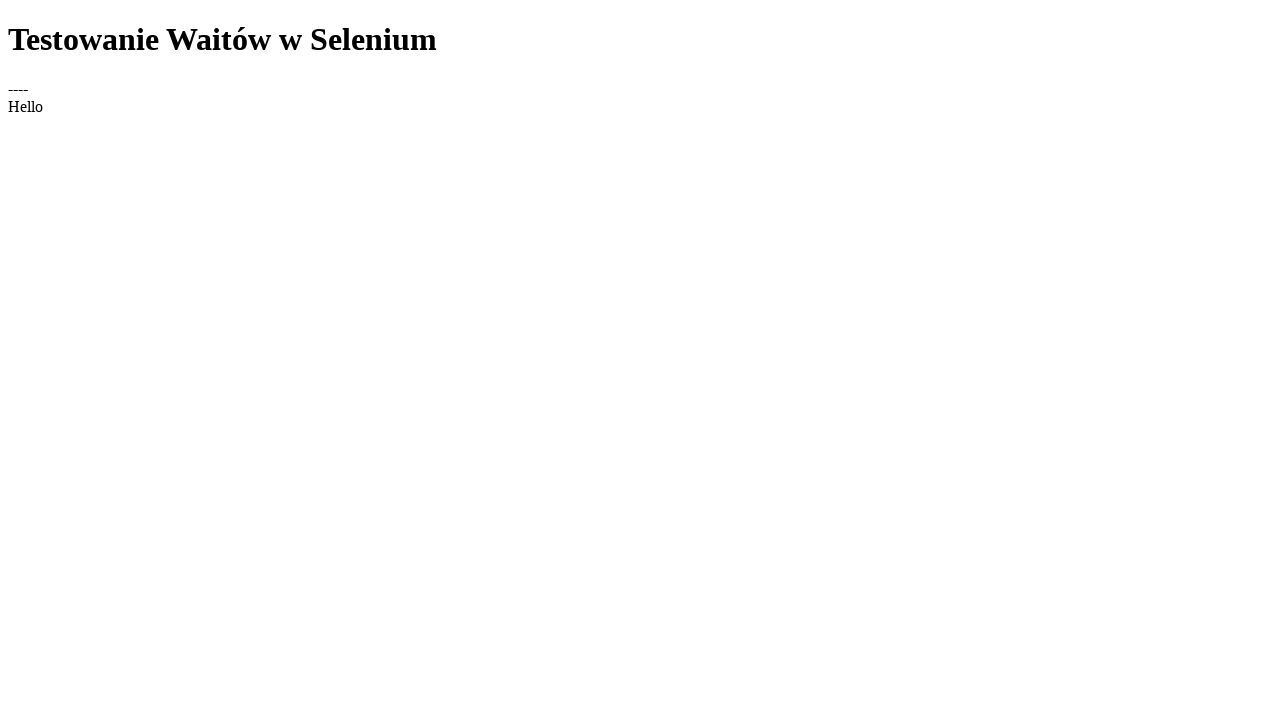